Navigates to El Español newspaper website and verifies that headline elements are present

Starting URL: https://elespanol.com

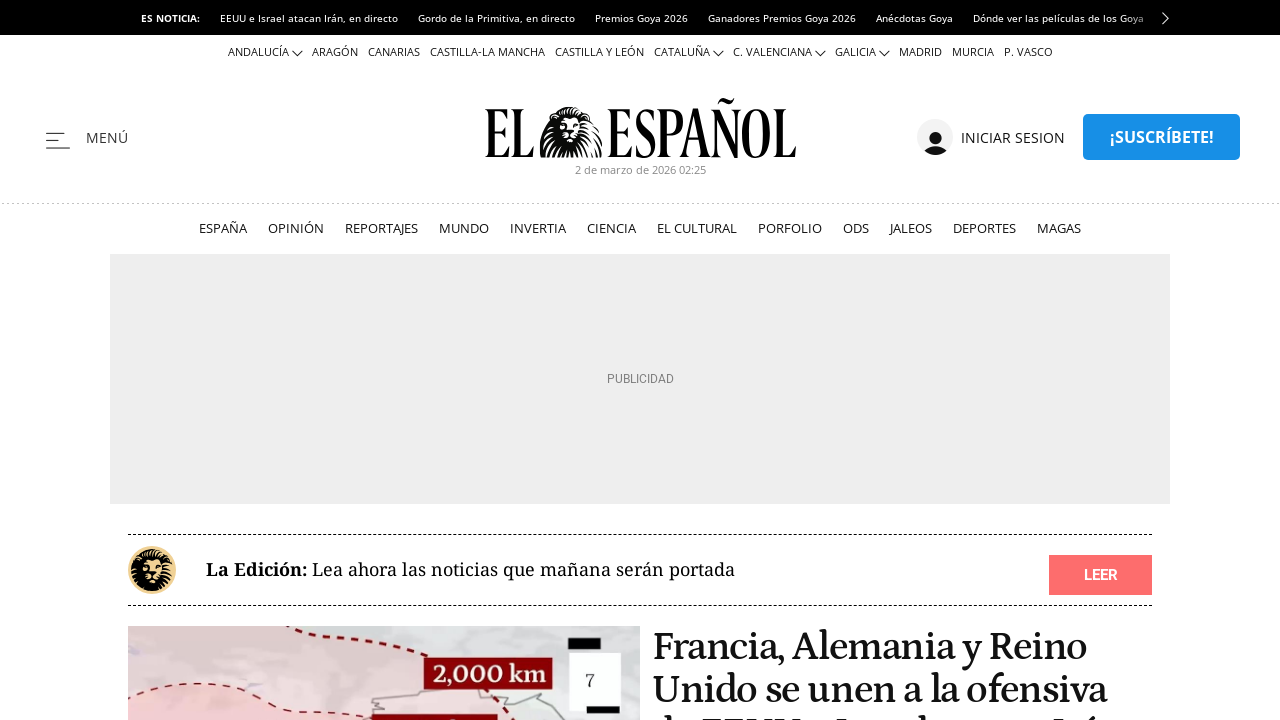

Navigated to El Español newspaper website
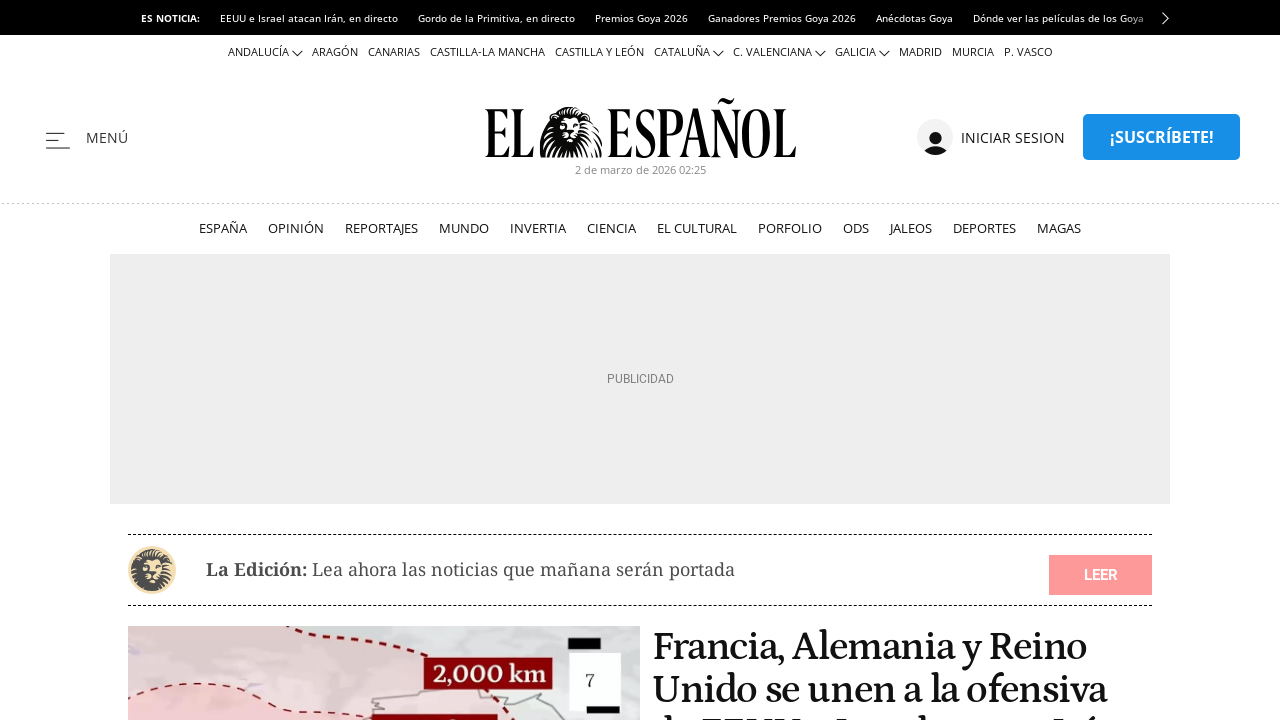

Headline elements are present on the page
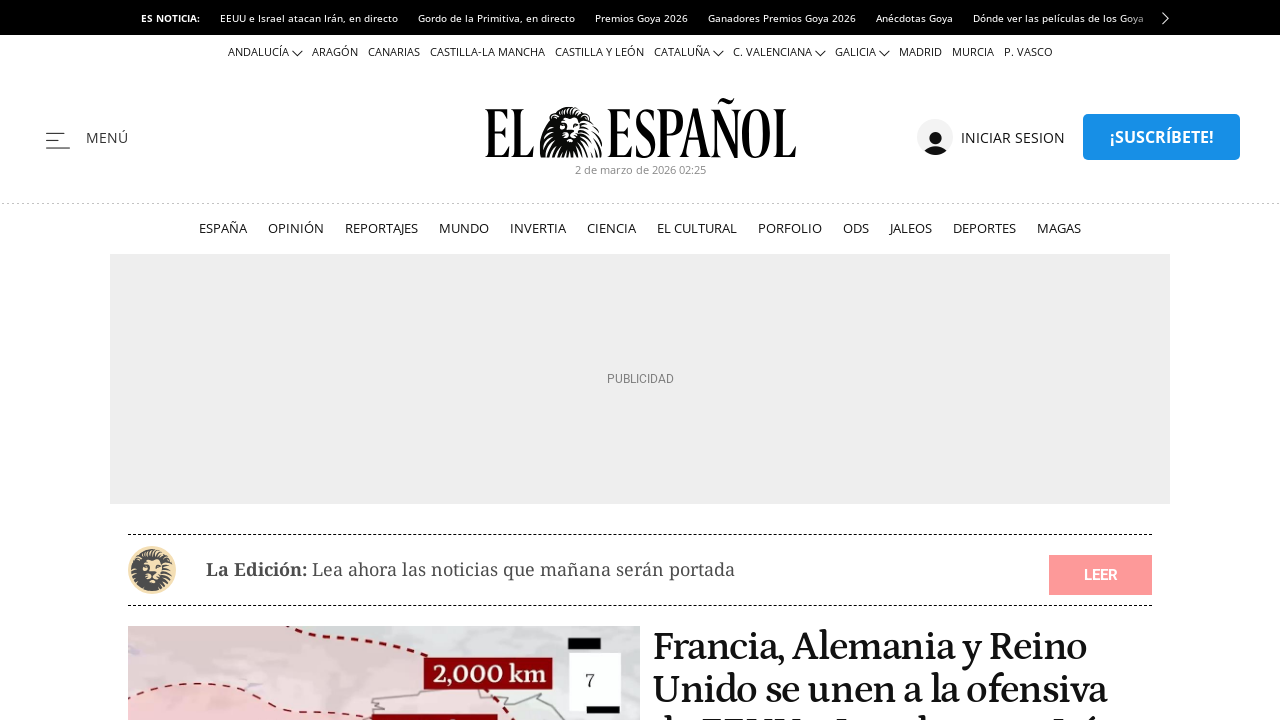

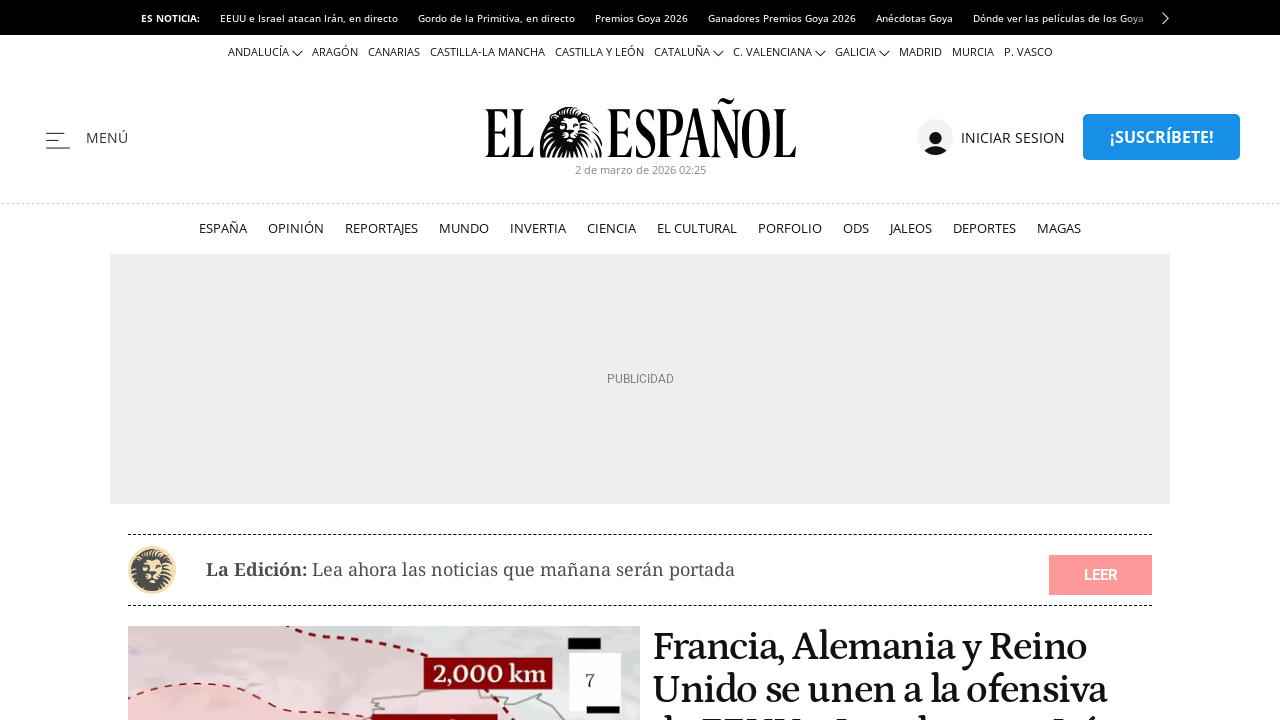